Tests the GitHub repository clone button functionality by clicking on the Code dropdown, clicking the copy button, and verifying the clone URL in the input field

Starting URL: https://github.com/selenide/selenide

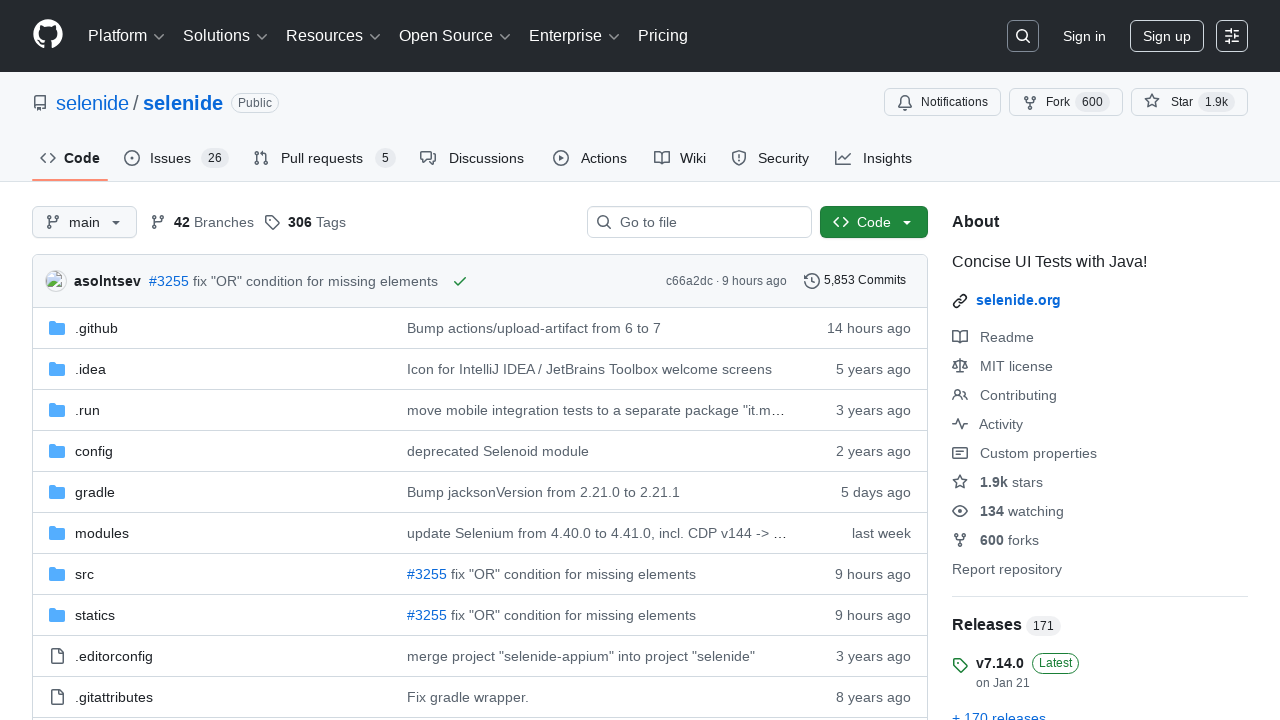

Clicked the Code dropdown button to open clone options at (874, 222) on button:has-text('Code'), details.details-overlay[data-deferred-details-content-u
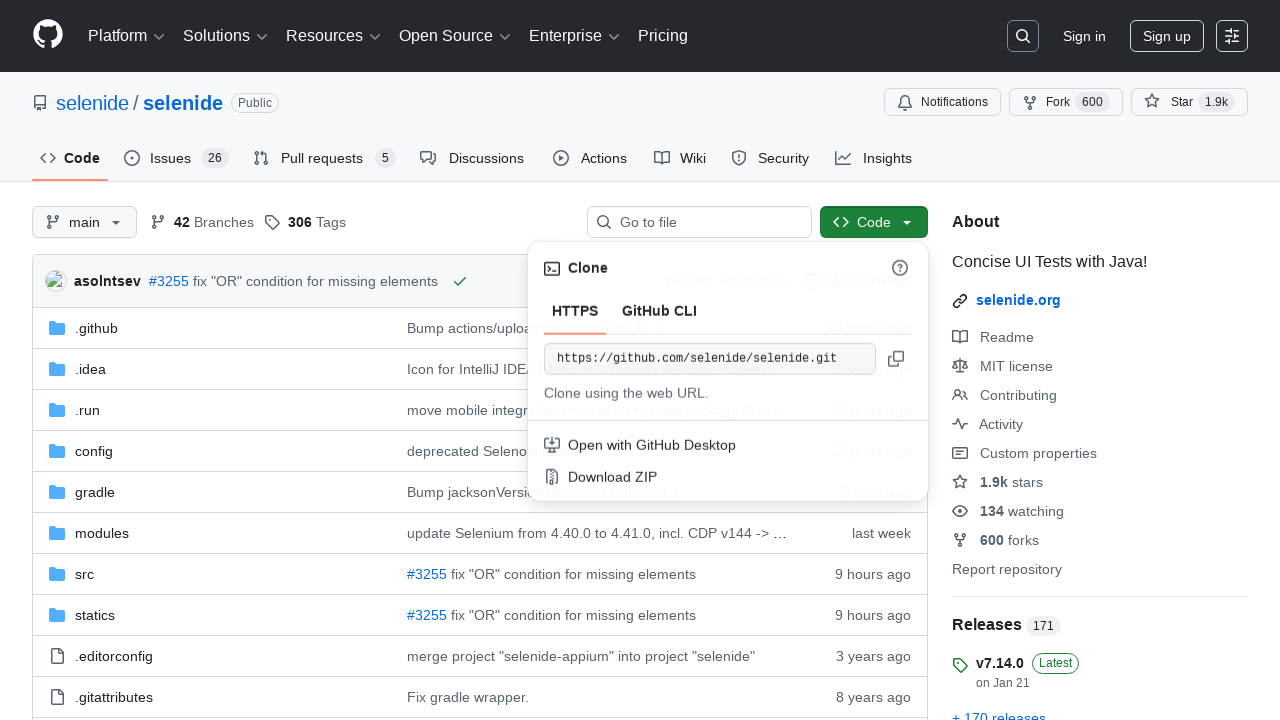

Copy button appeared in the Code dropdown
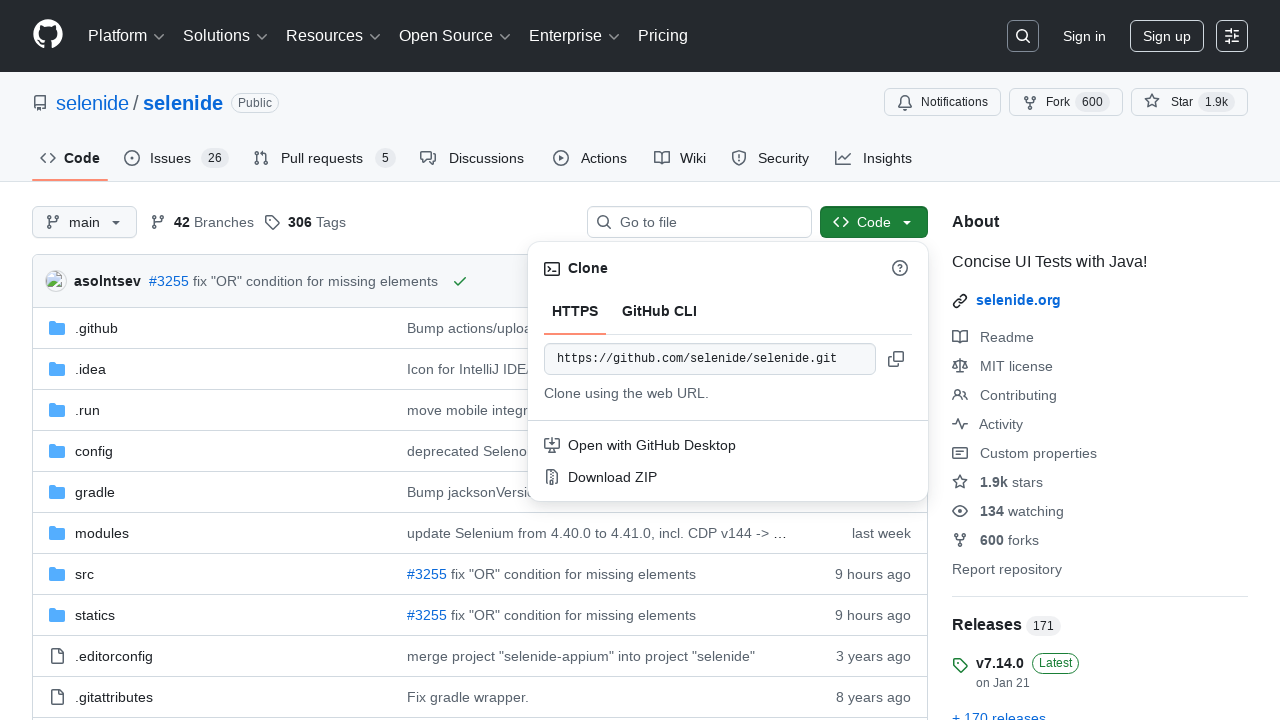

Clicked the copy button to copy the clone URL at (896, 359) on [data-component='copyButton'], .octicon-copy, button[aria-label*='Copy']
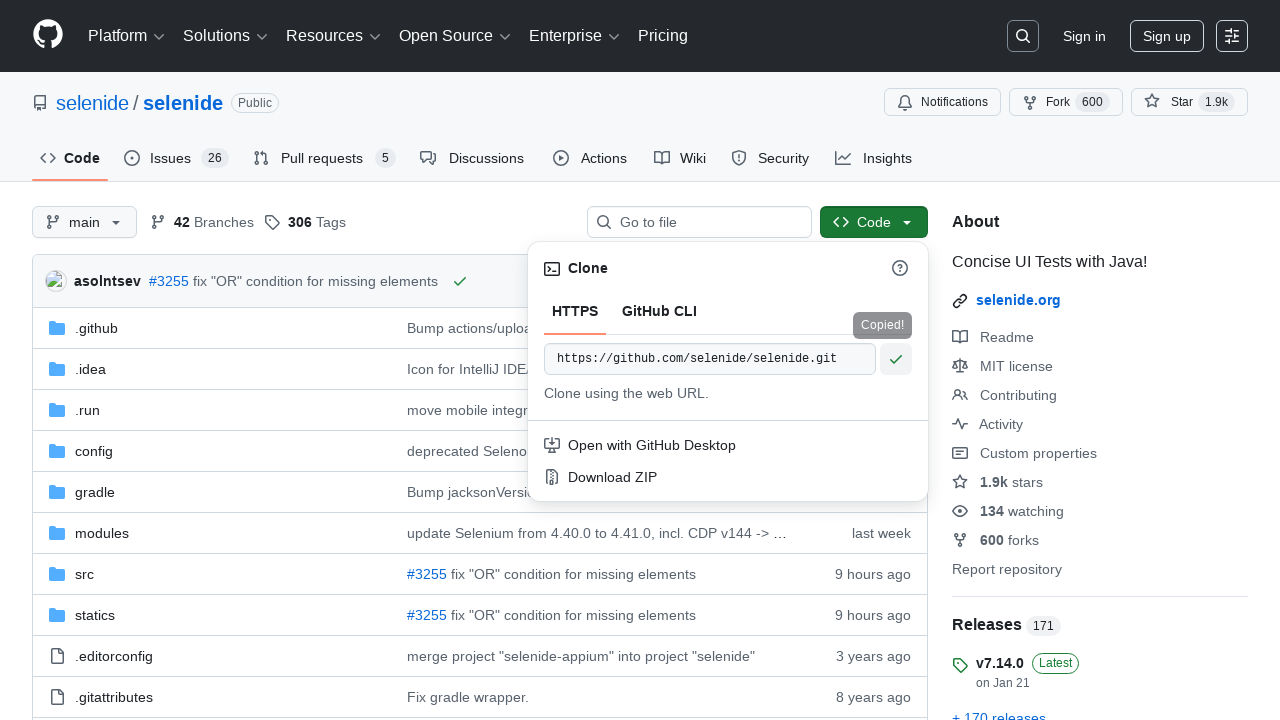

Located the clone URL input field
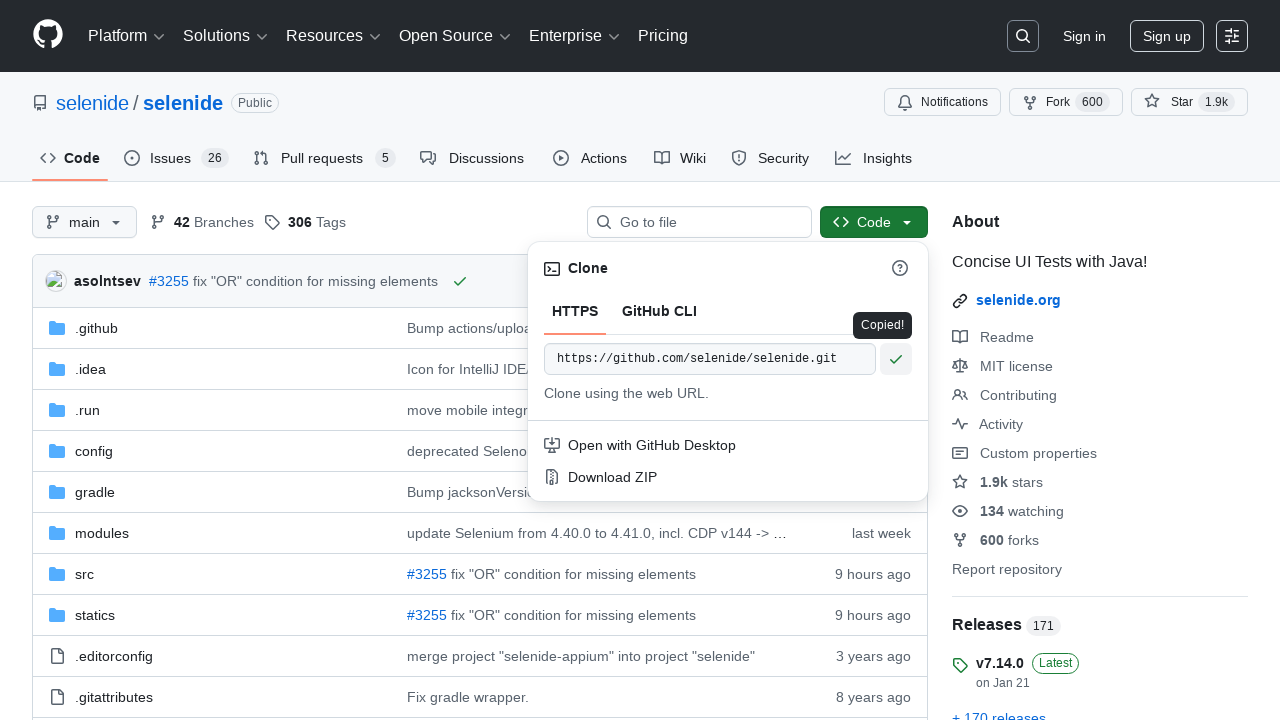

Retrieved the clone URL value from the input field
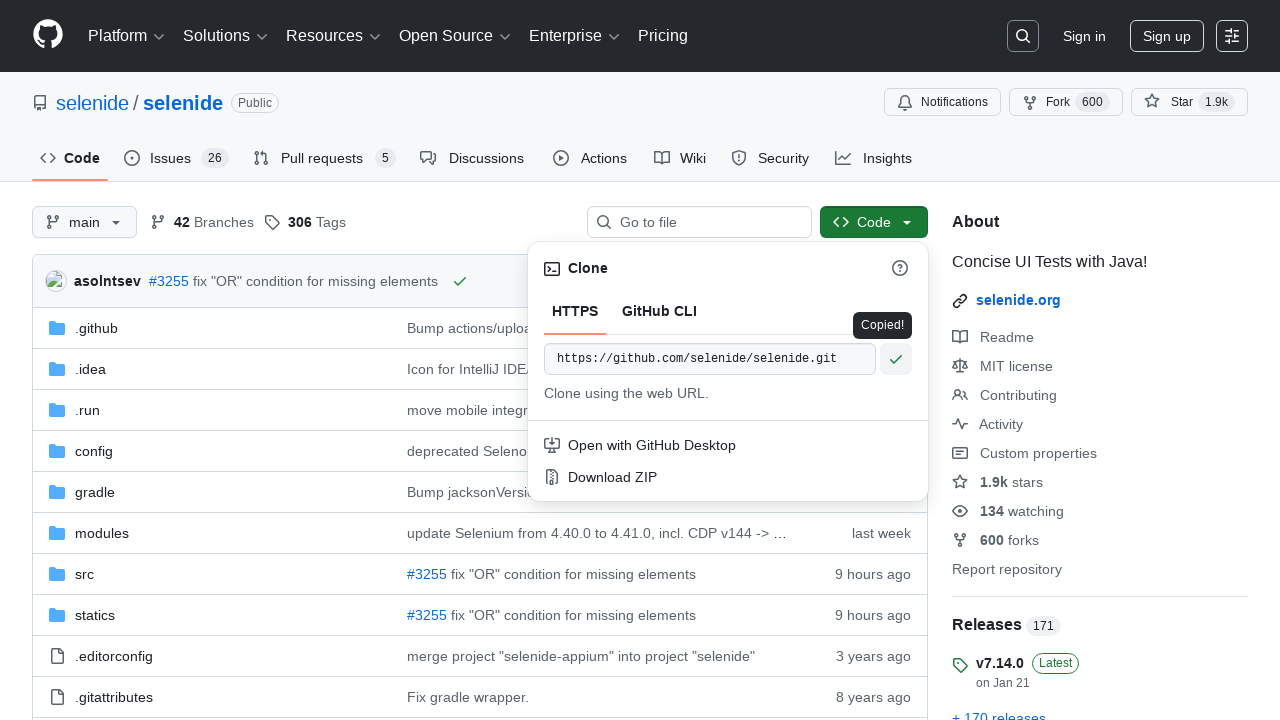

Verified that the clone URL matches the expected GitHub repository URL
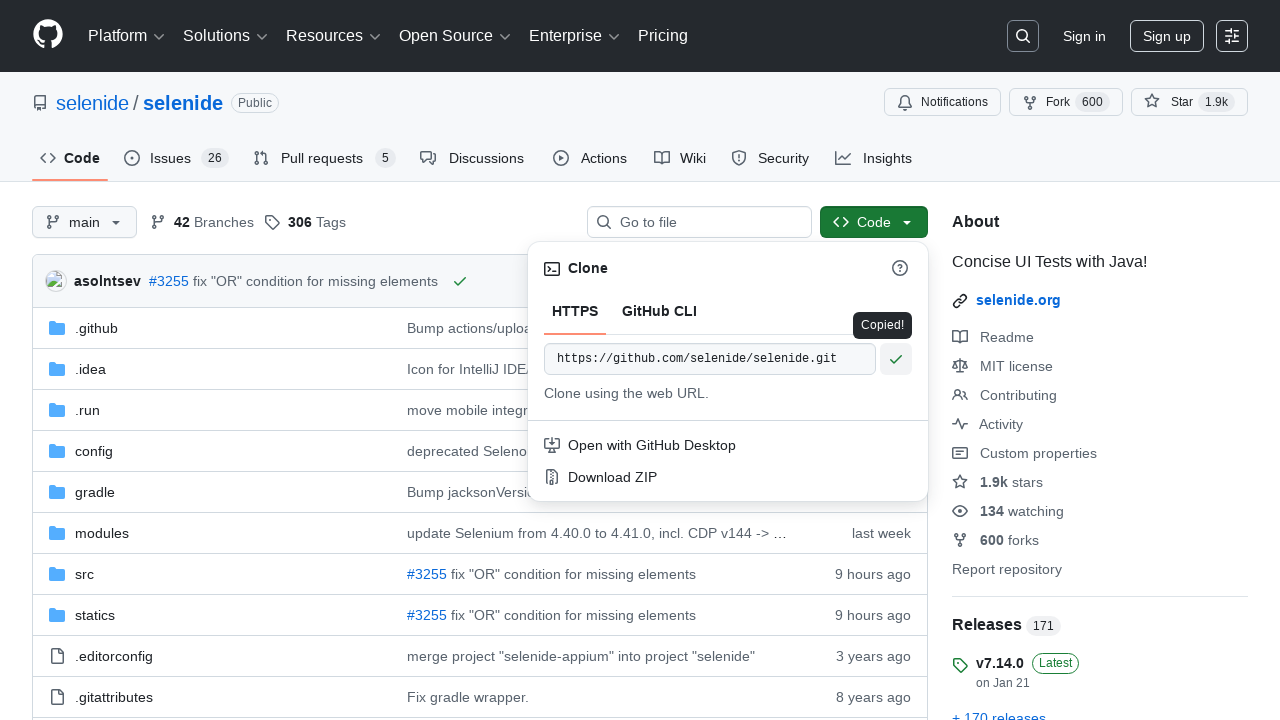

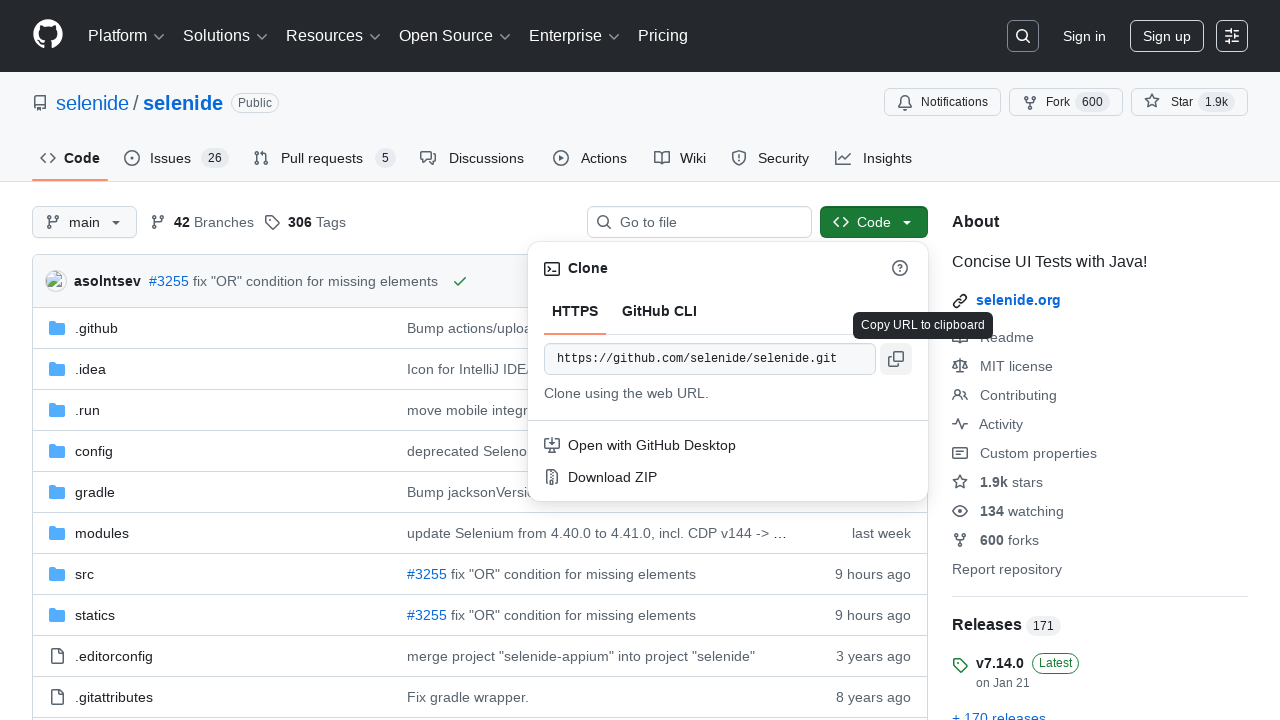